Verifies that the SHOP NOW link on the homepage is clickable and navigates to the shop page

Starting URL: https://www.scholastic.com/home

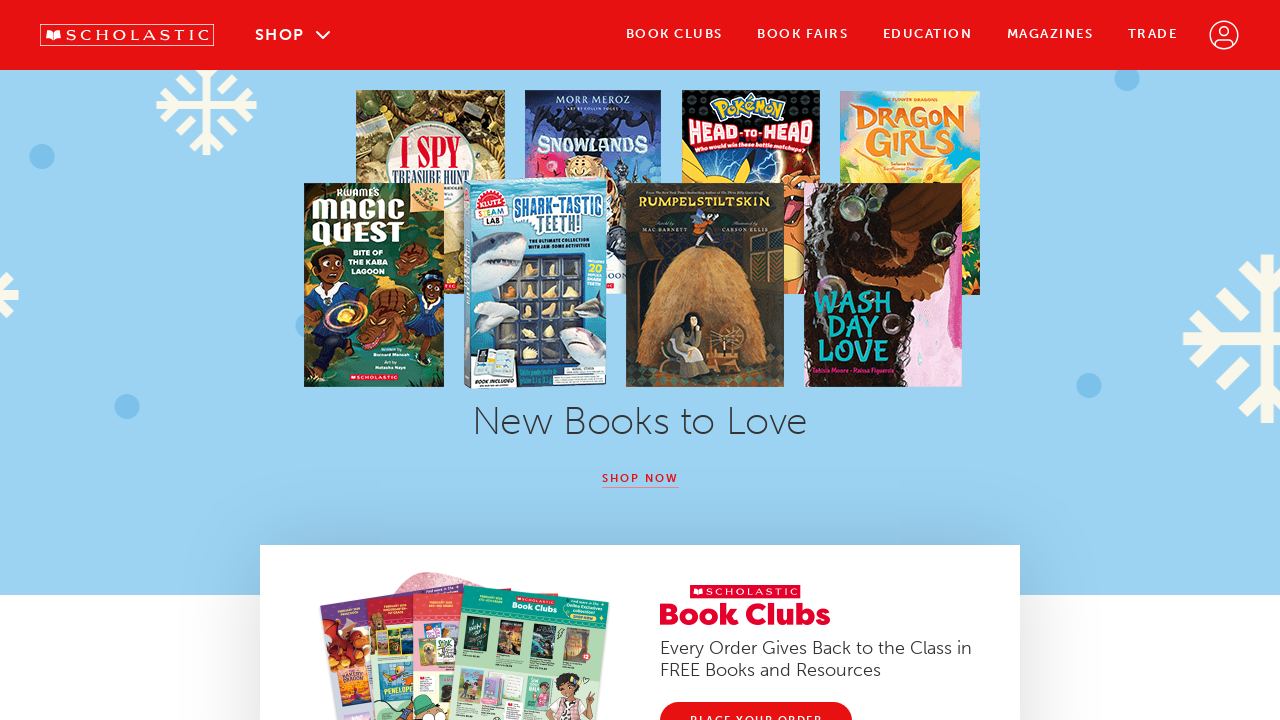

Clicked SHOP NOW link on homepage at (640, 478) on div.cmp-compoundheader__actionLink.cmp-labelTextLink a.cmp-title__link
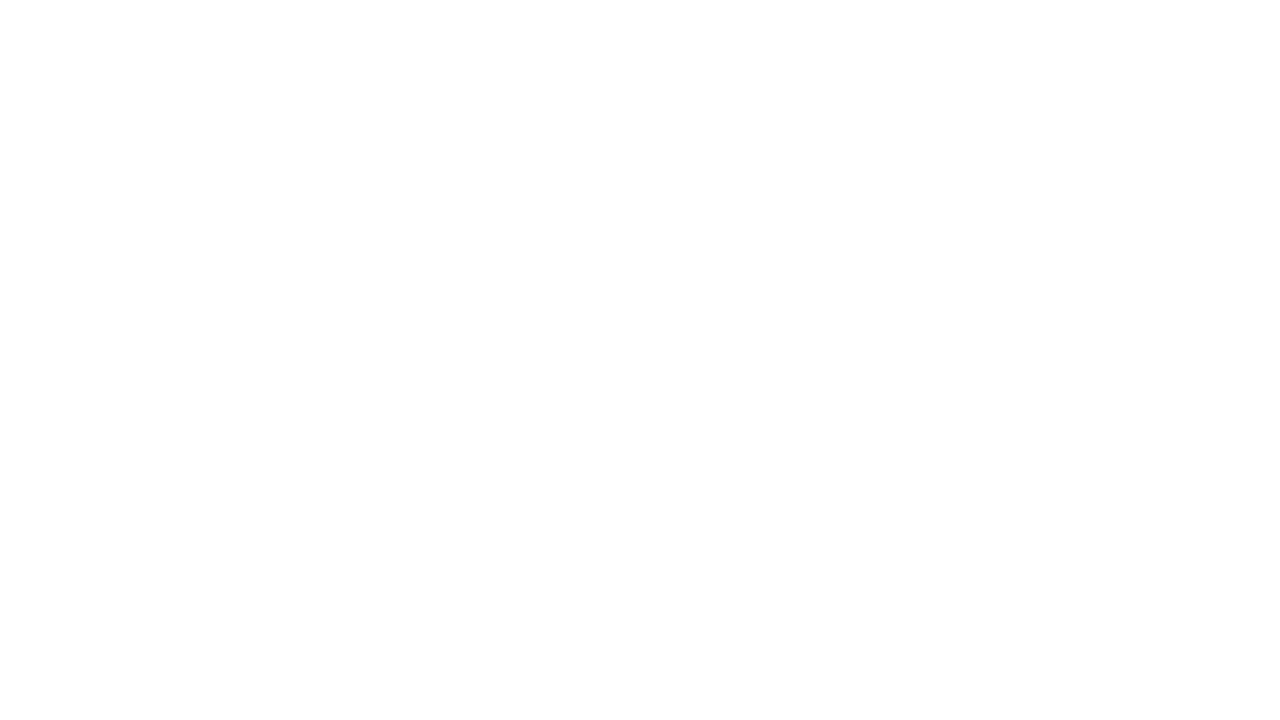

Navigated to shop page after clicking SHOP NOW link
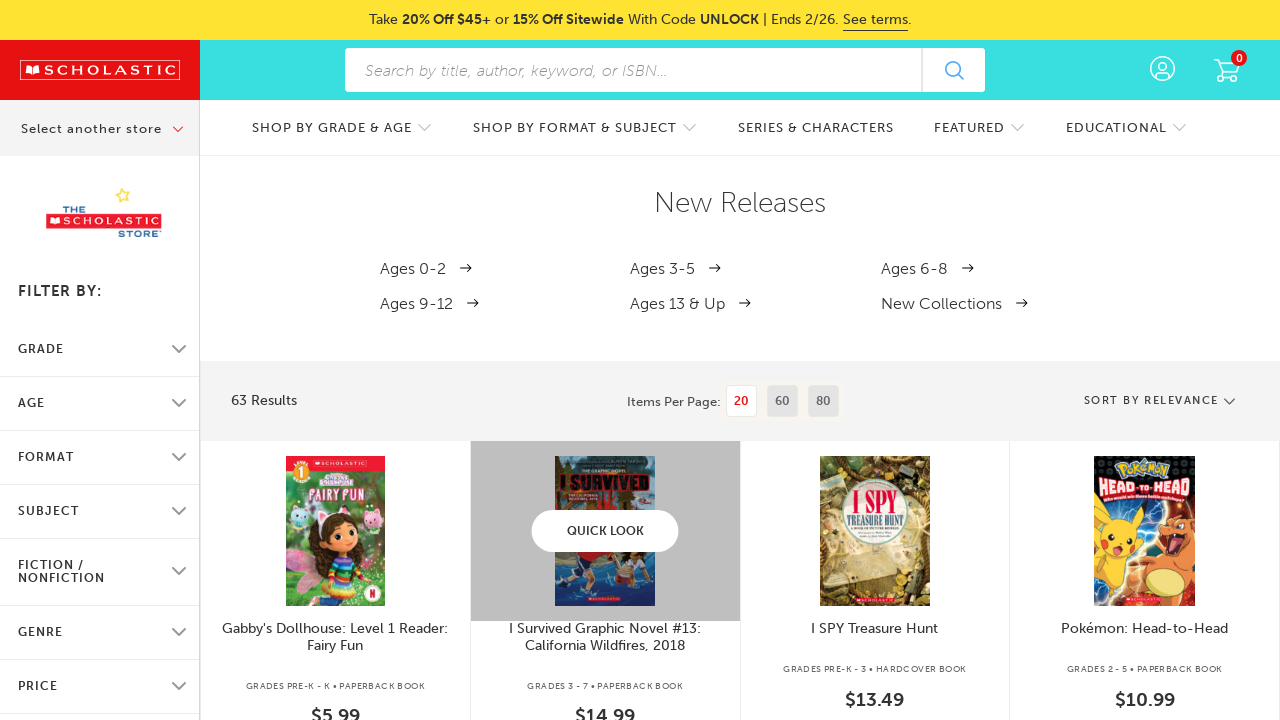

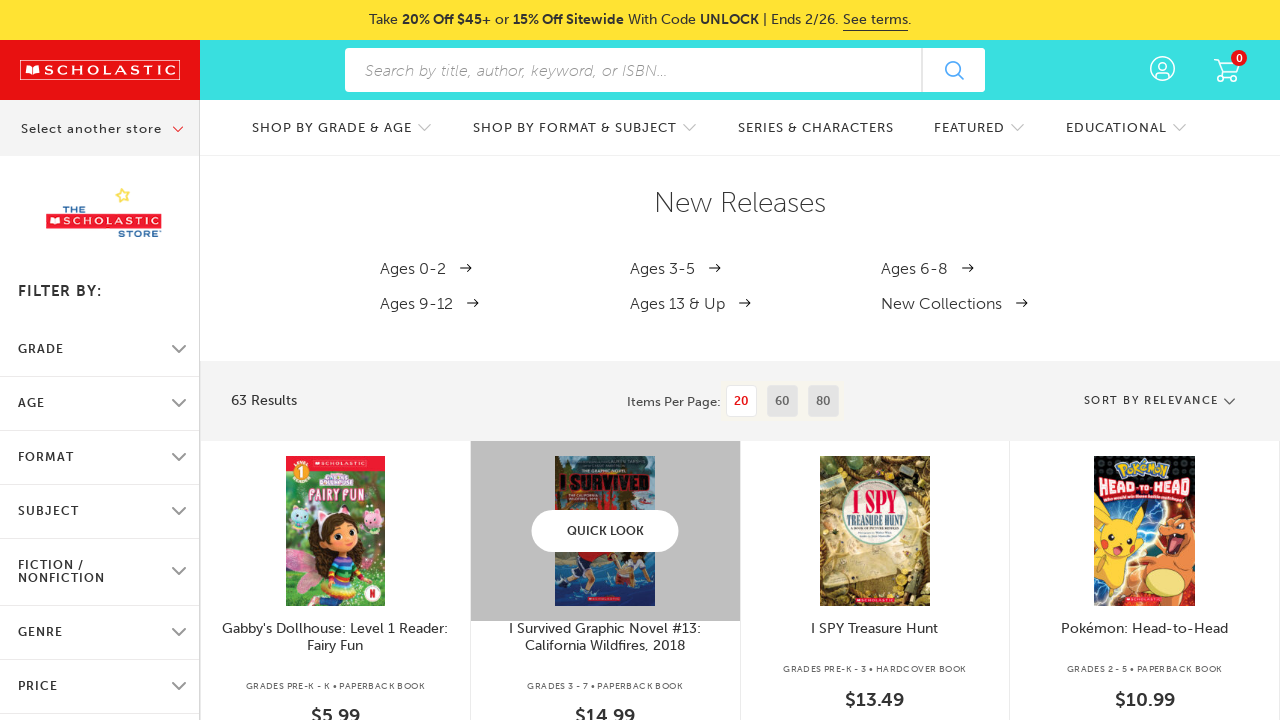